Tests dynamic dropdown selection for flight booking by selecting origin and destination airports

Starting URL: https://rahulshettyacademy.com/dropdownsPractise/

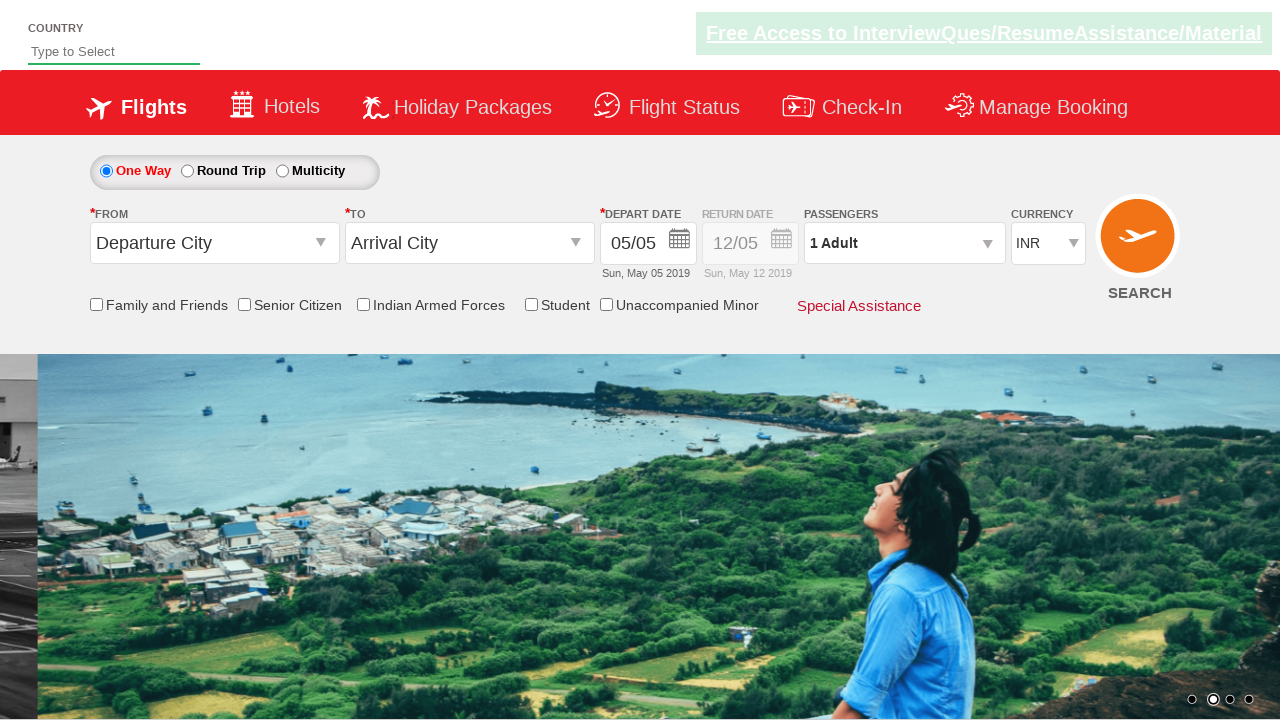

Clicked on origin station dropdown to open it at (214, 243) on #ctl00_mainContent_ddl_originStation1_CTXT
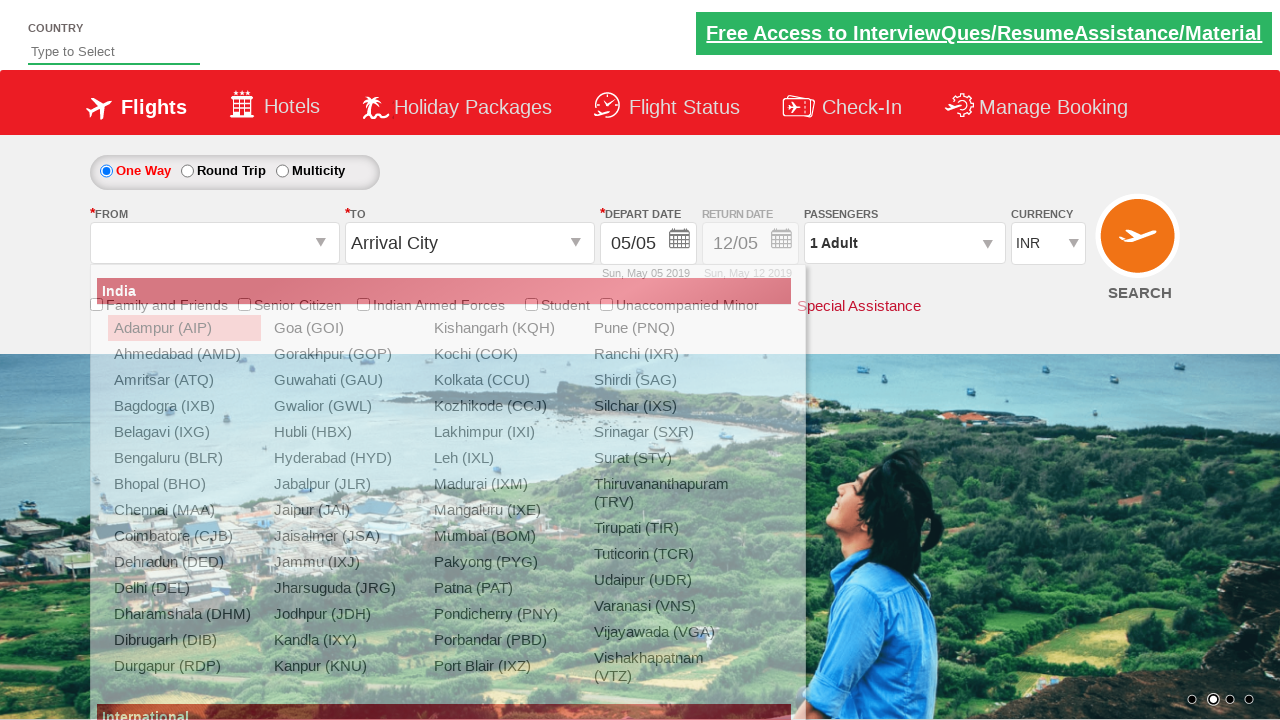

Selected AMD (Ahmedabad) as the origin airport at (184, 354) on div#glsctl00_mainContent_ddl_originStation1_CTNR a[value='AMD']
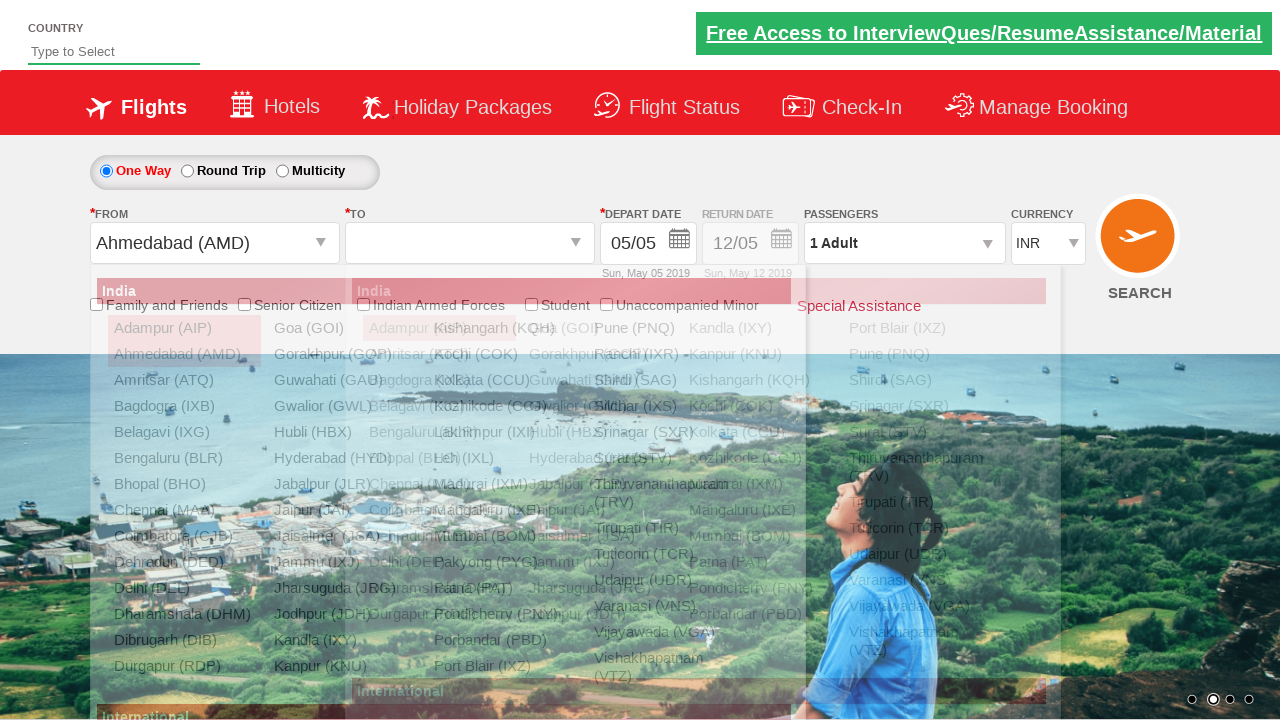

Selected PNQ (Pune) as the destination airport at (919, 354) on div#ctl00_mainContent_ddl_destinationStation1_CTNR a[value='PNQ']
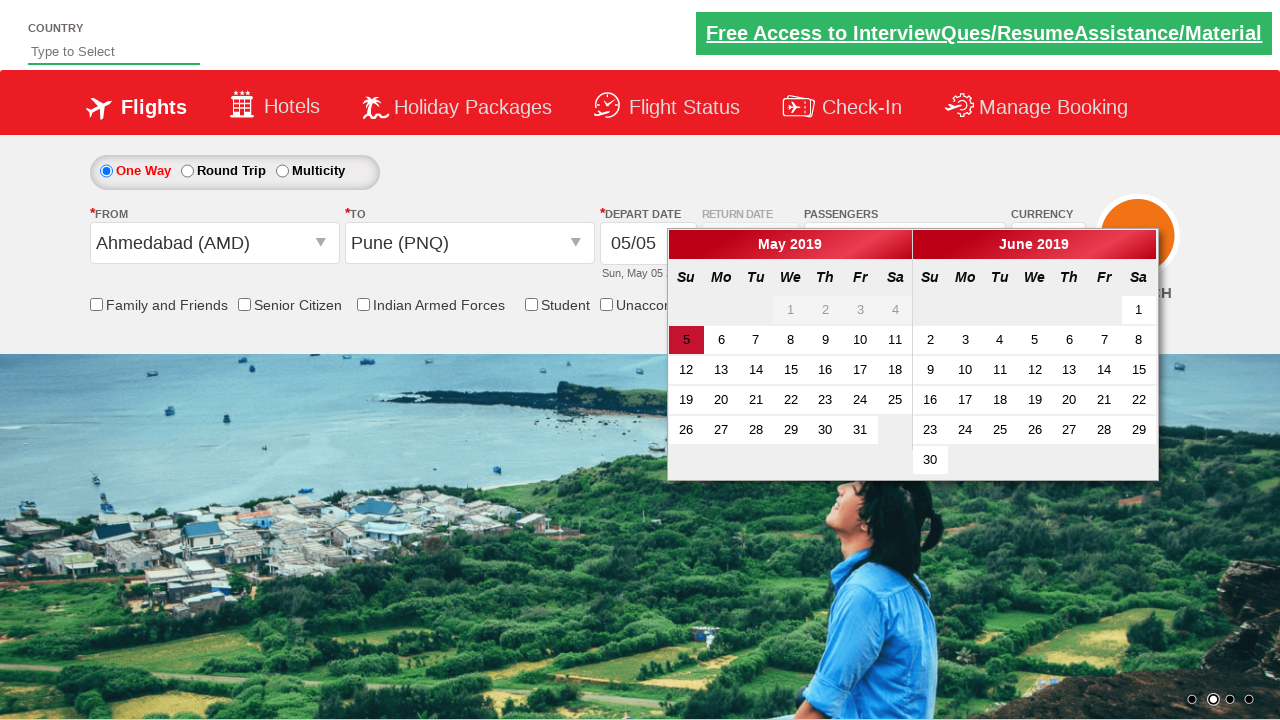

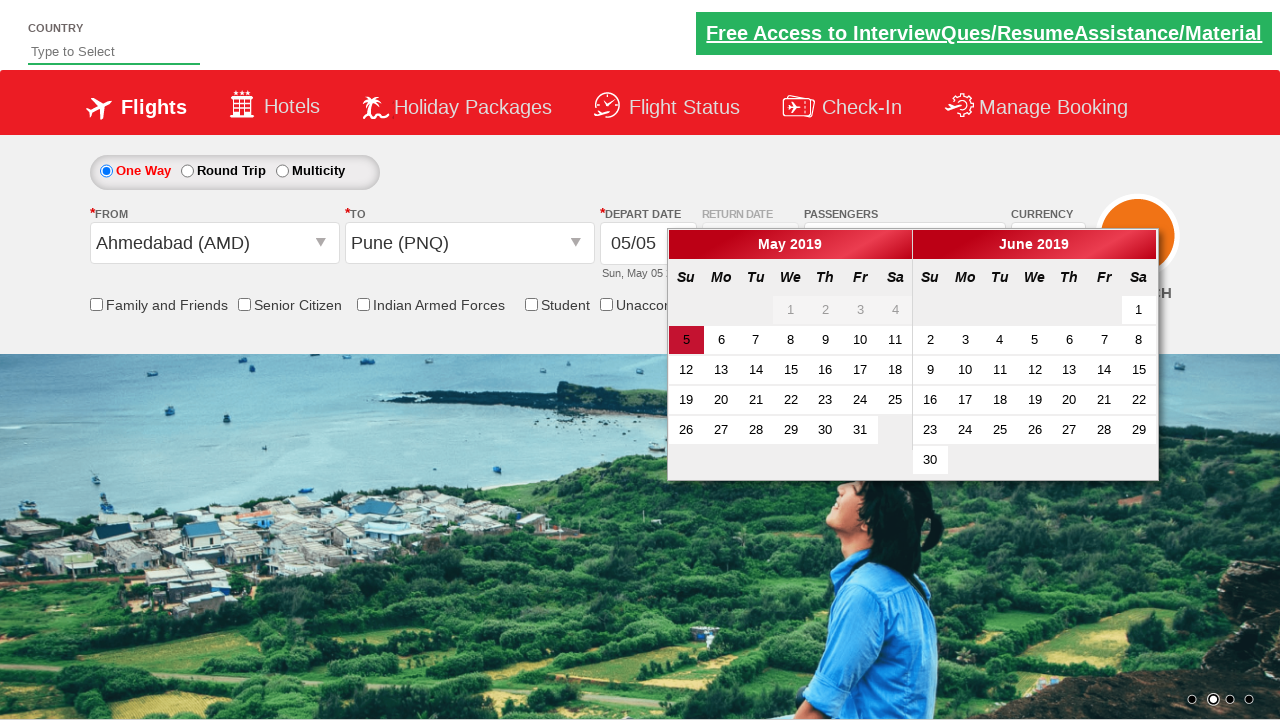